Tests the Python.org search functionality by searching for "pycon" and verifying results are returned

Starting URL: http://www.python.org

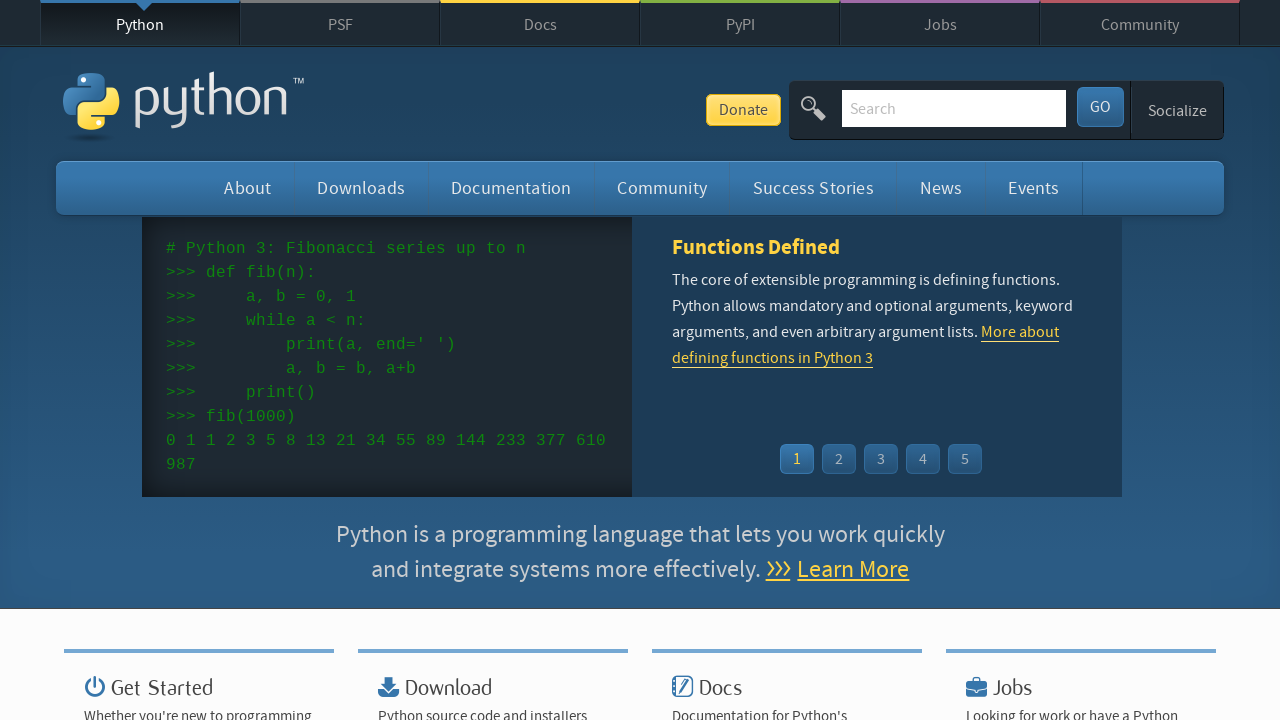

Verified 'Python' is in page title
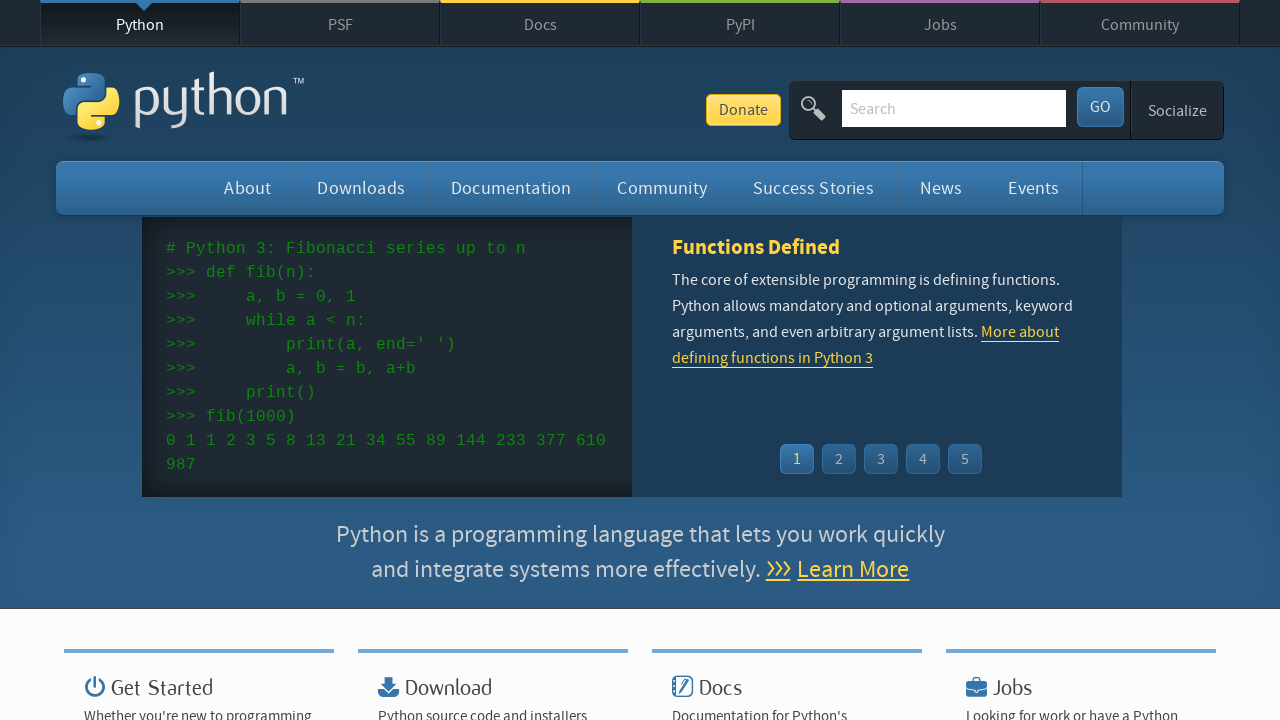

Filled search box with 'pycon' on input[name='q']
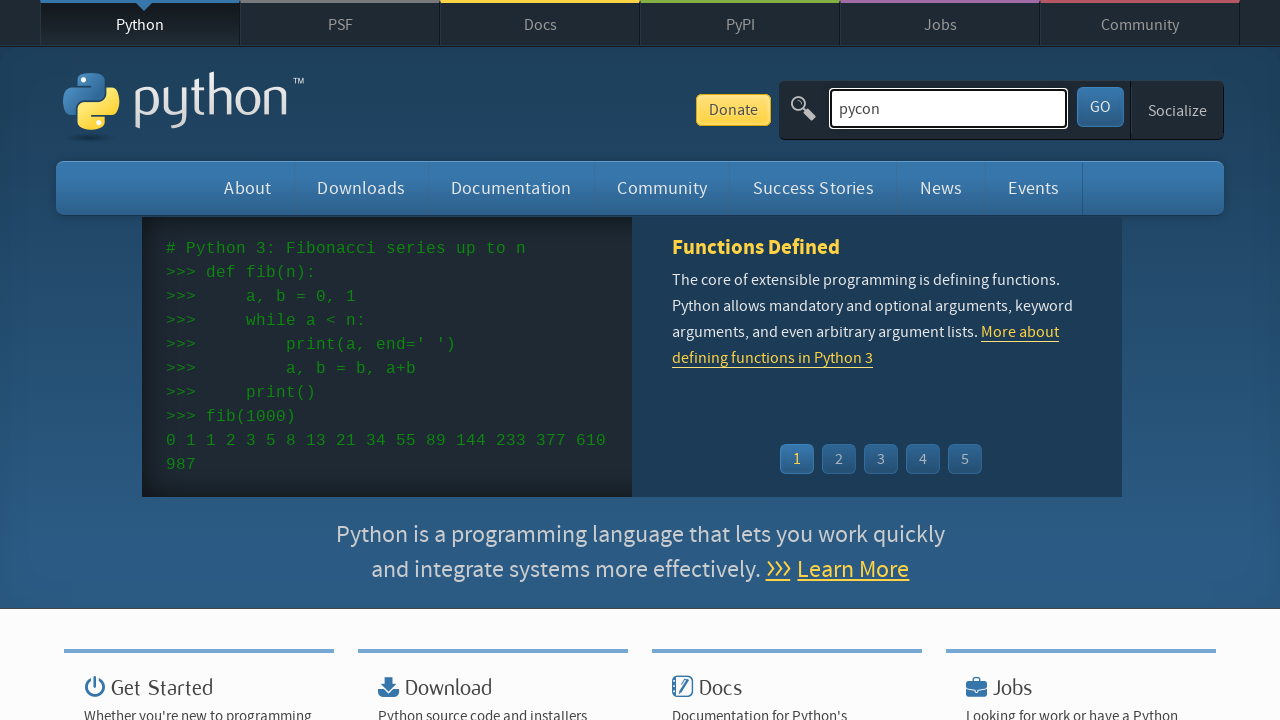

Pressed Enter to submit search on input[name='q']
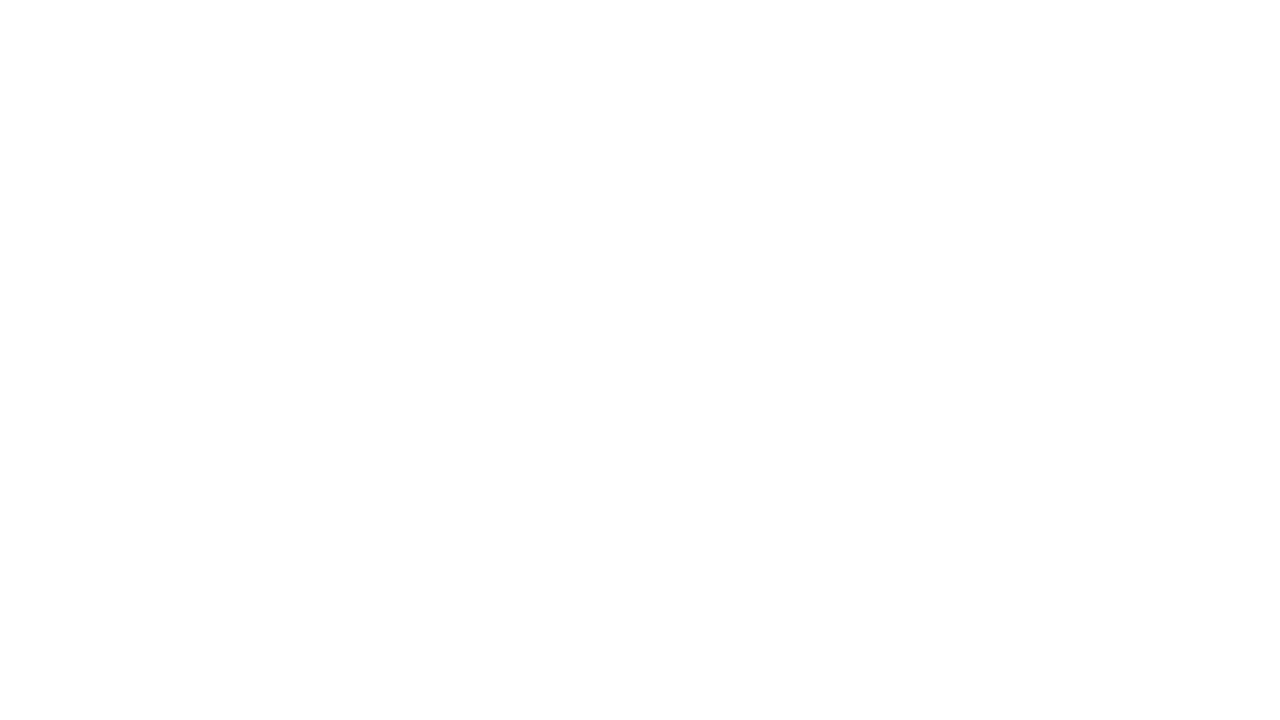

Waited for network to become idle
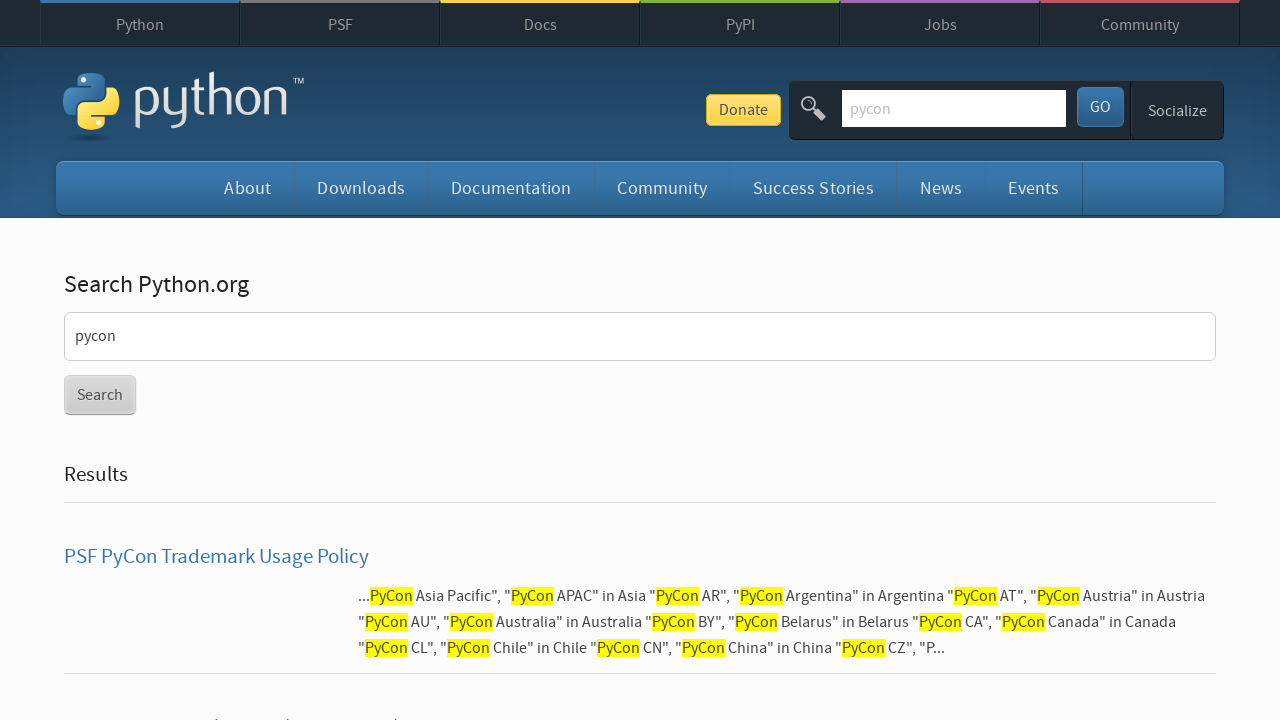

Verified search results were returned (no 'No results found' message)
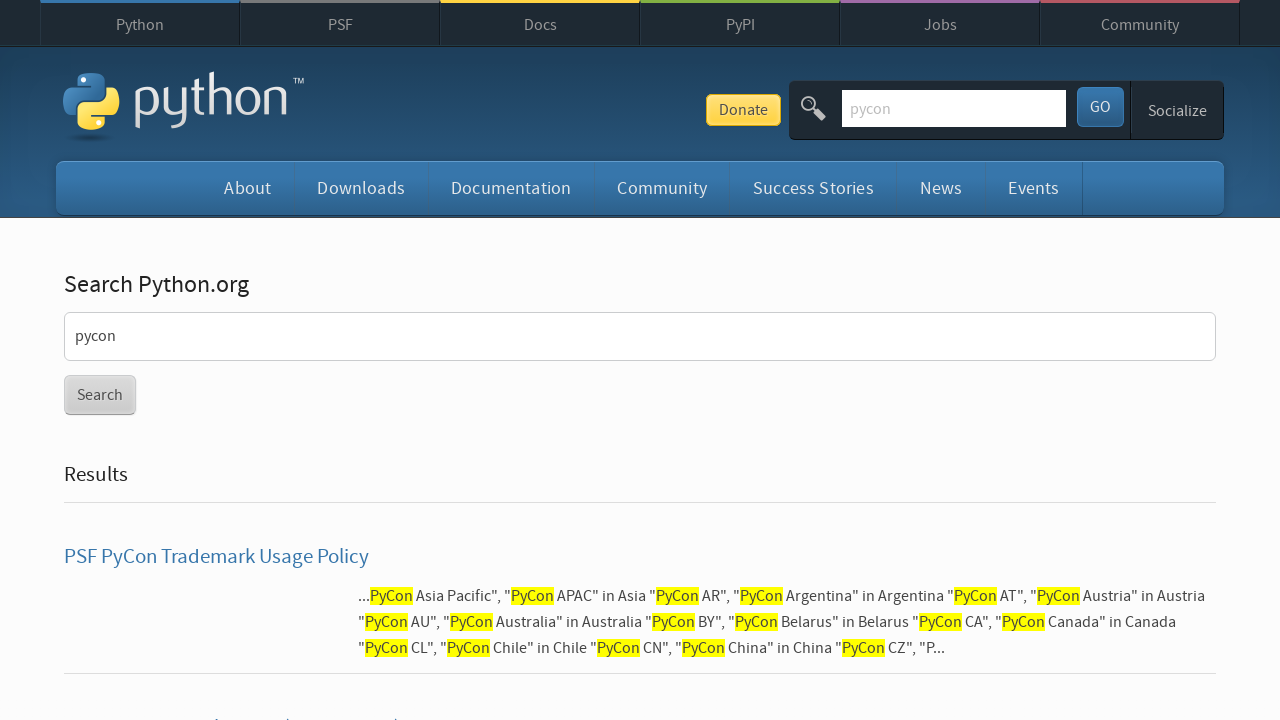

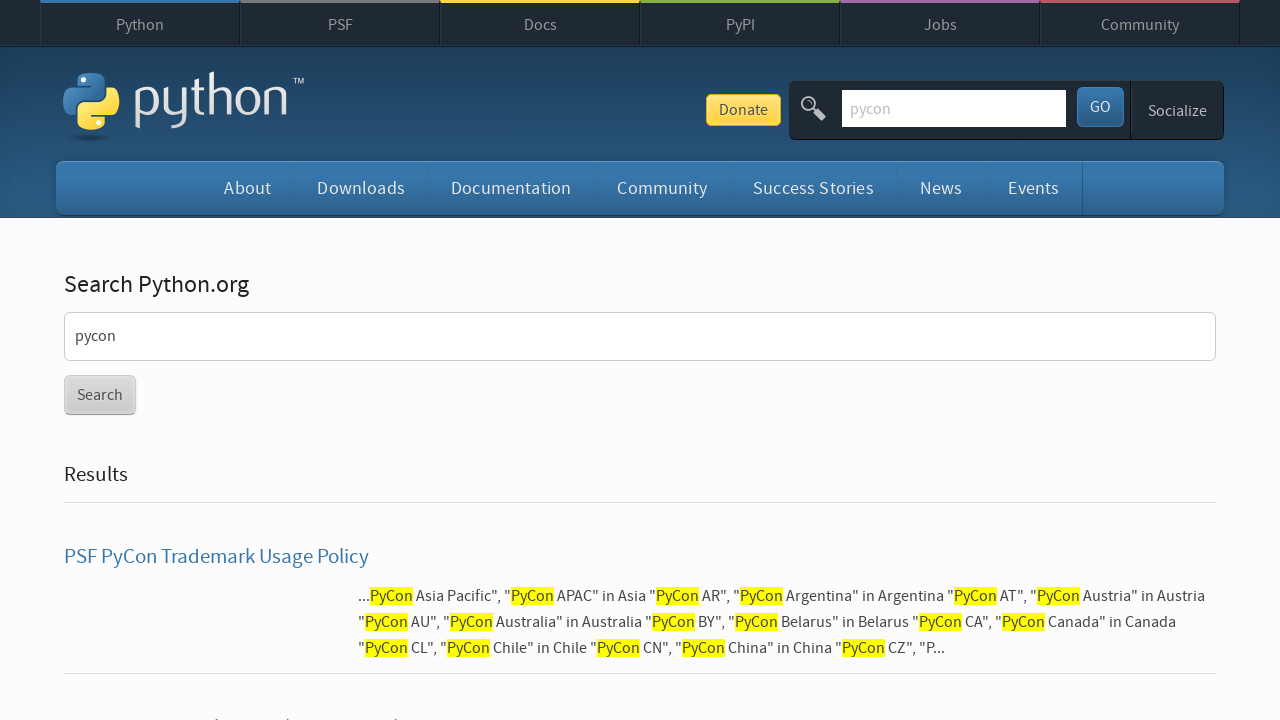